Tests multiple window handling by clicking on Multiple Windows link, opening a new window, switching between parent and child windows, and verifying content on each

Starting URL: https://the-internet.herokuapp.com/

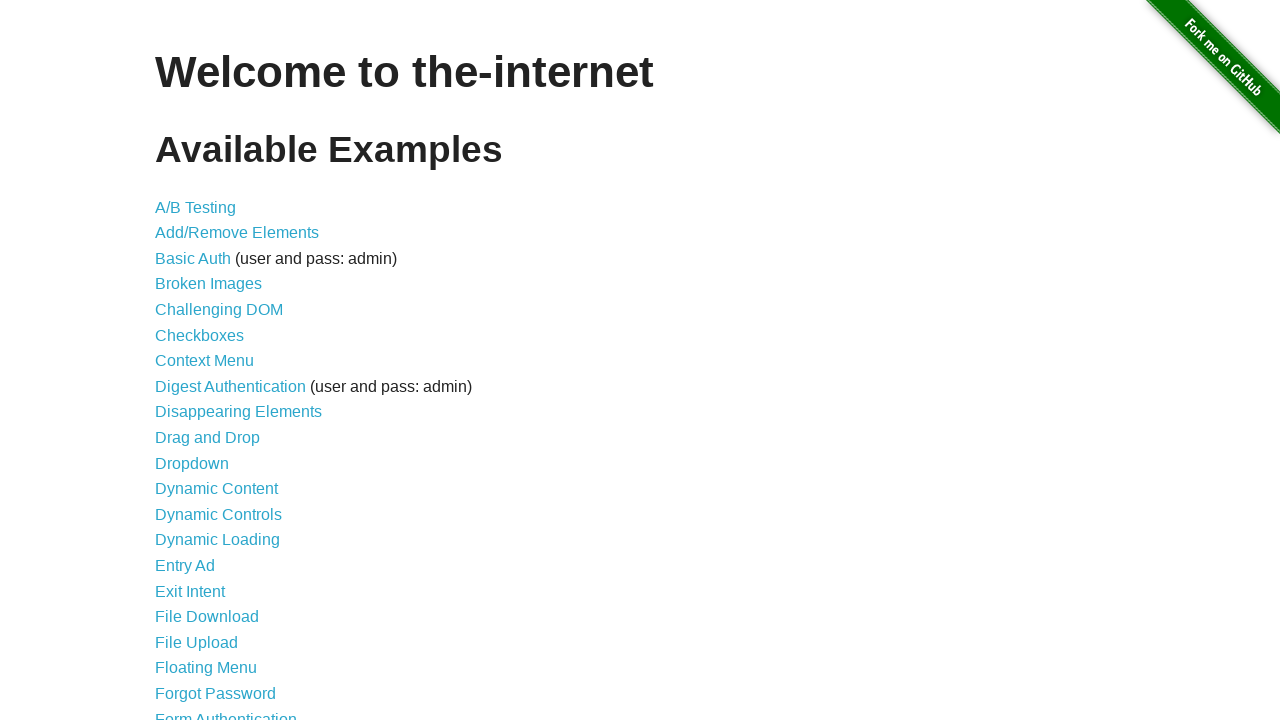

Clicked on Multiple Windows link at (218, 369) on xpath=//a[text()='Multiple Windows']
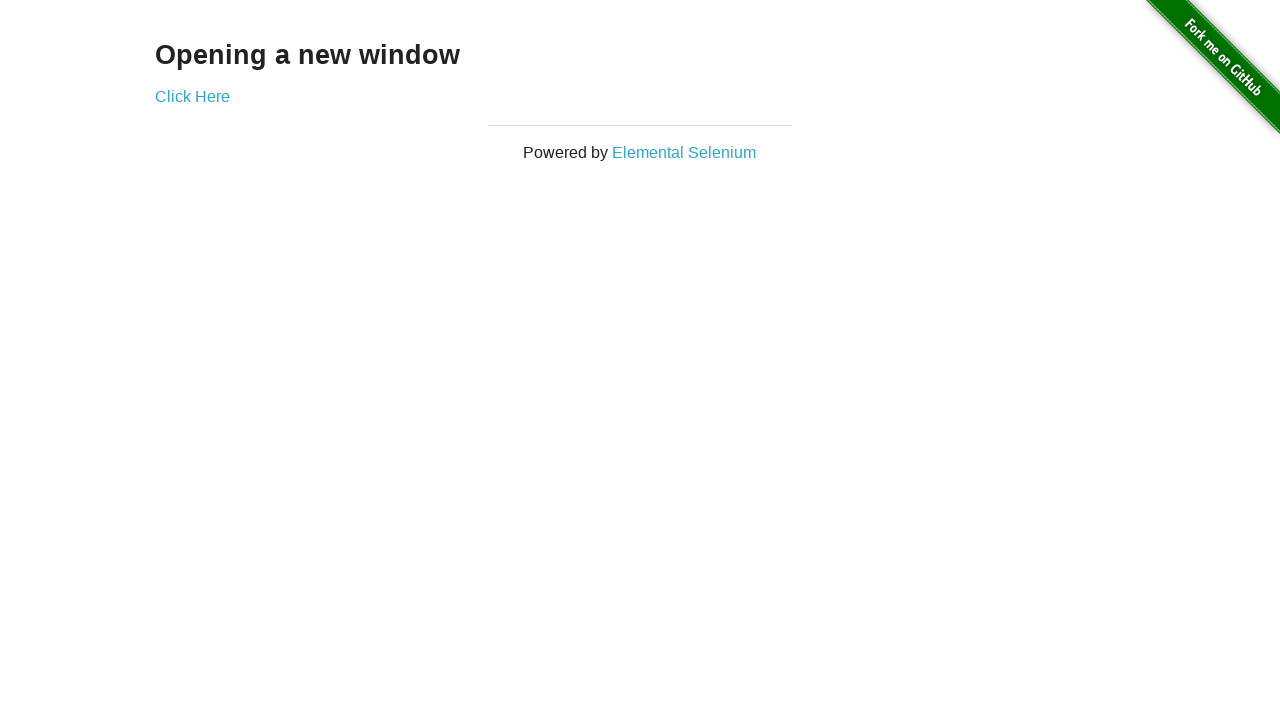

Clicked link to open new window at (192, 96) on .example a
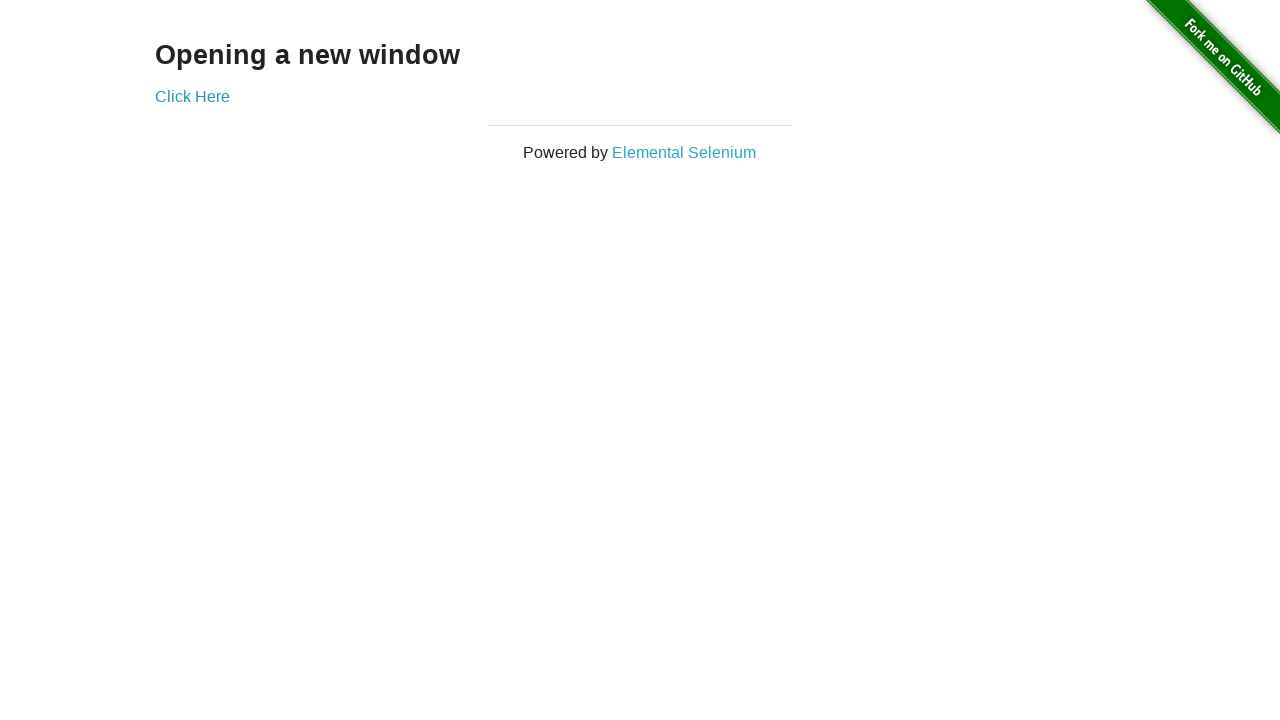

New child window opened and captured
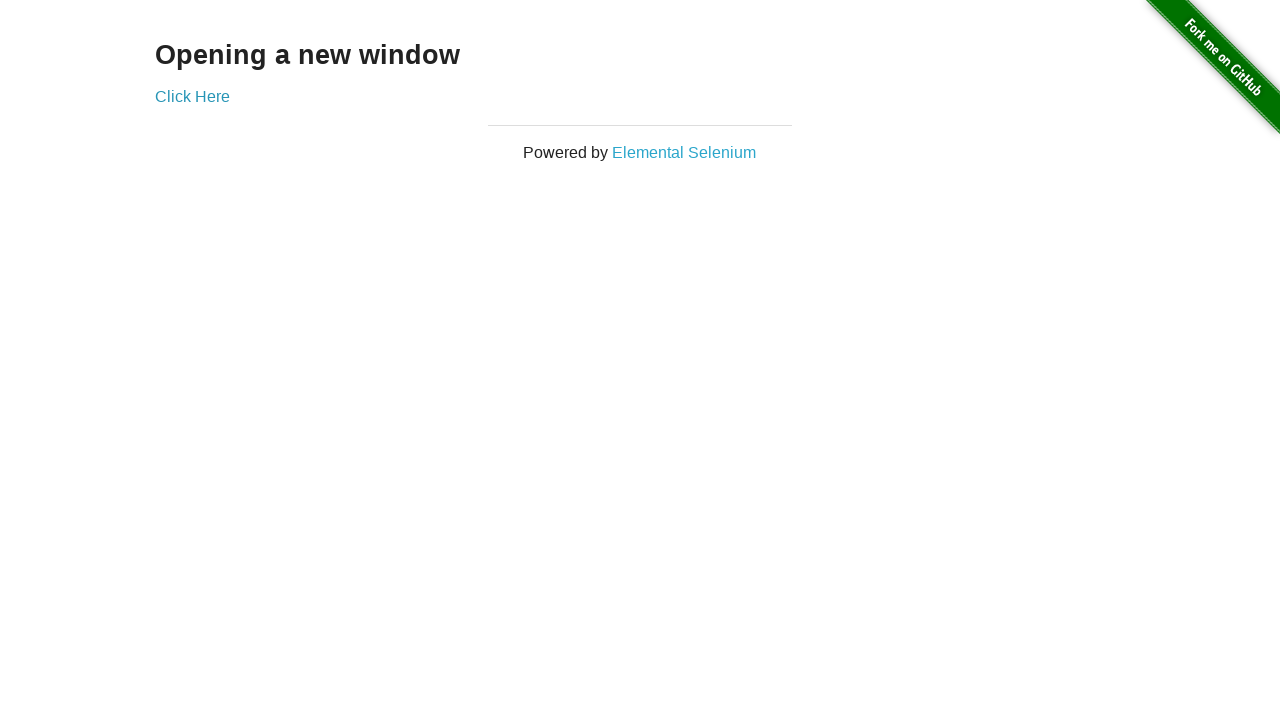

Child window content loaded and h3 selector found
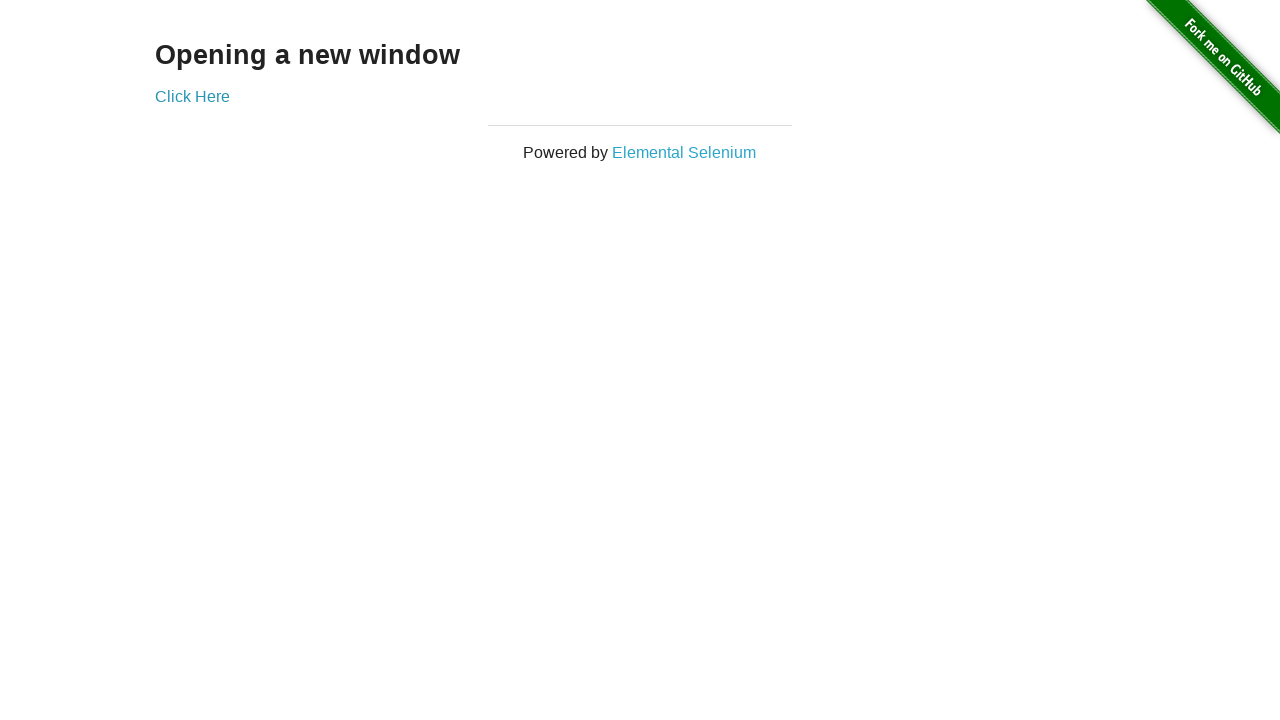

Retrieved child window heading text: New Window
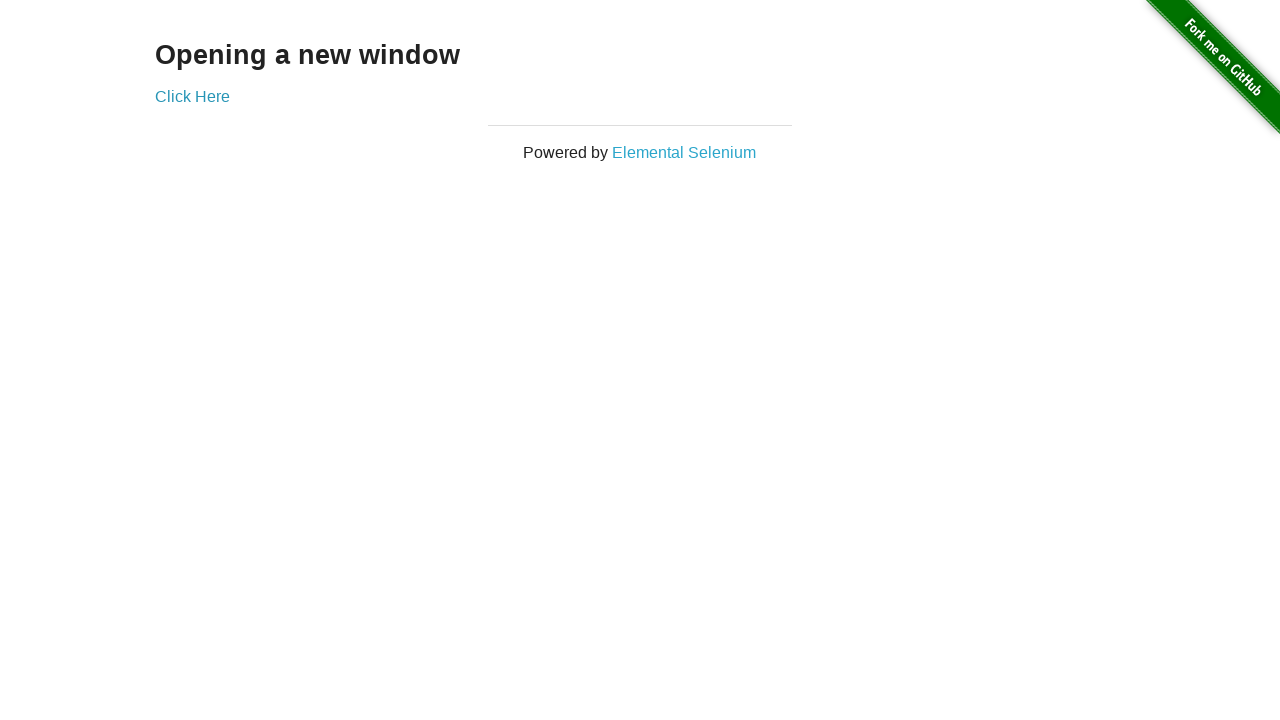

Switched back to parent window
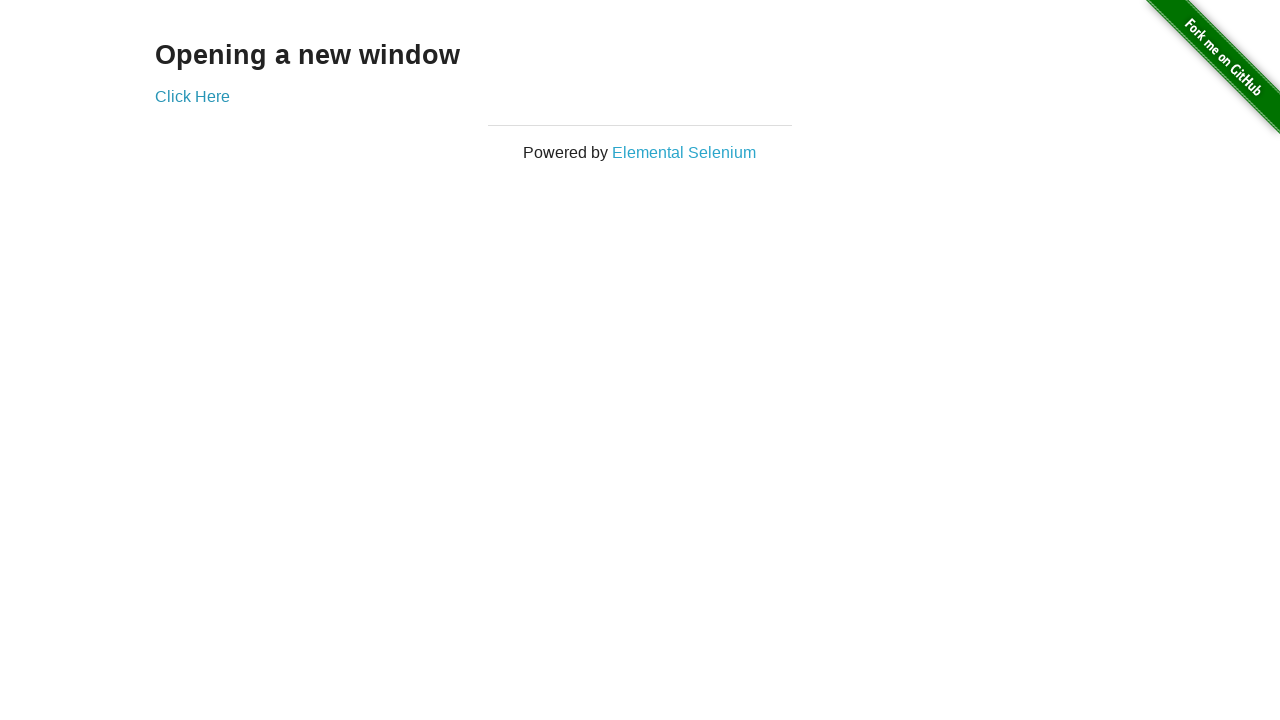

Retrieved parent window heading text: Opening a new window
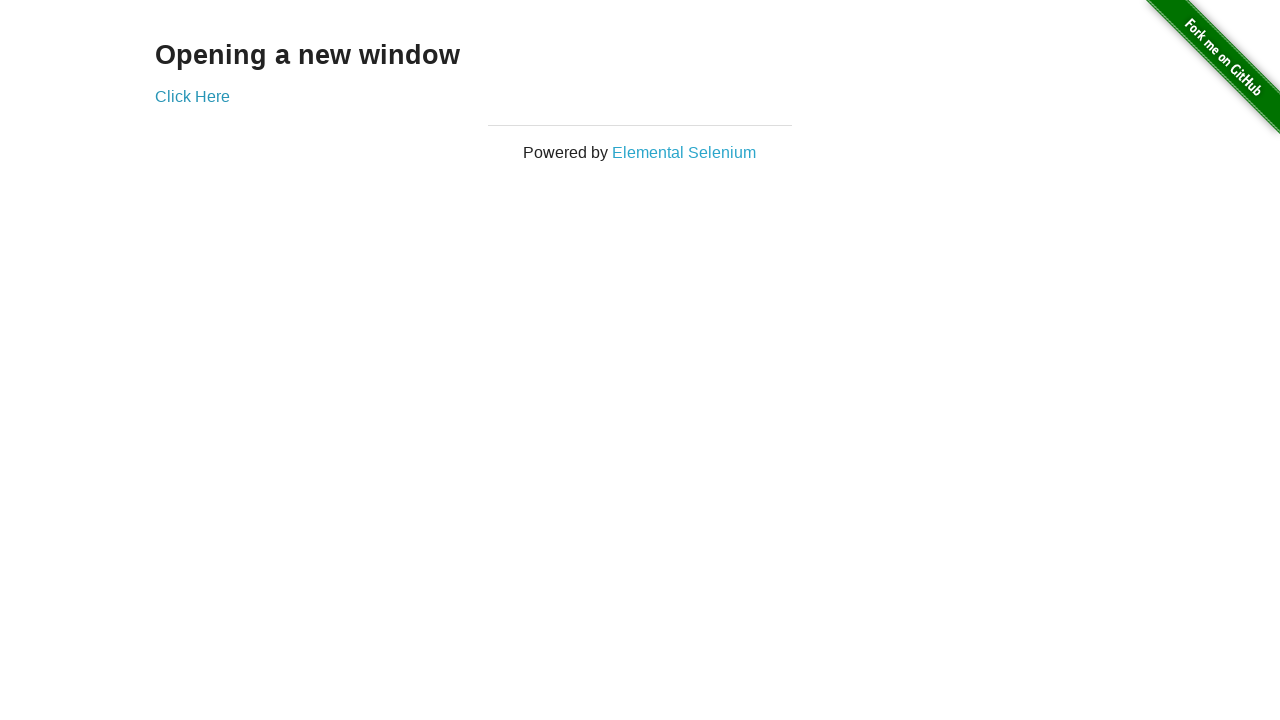

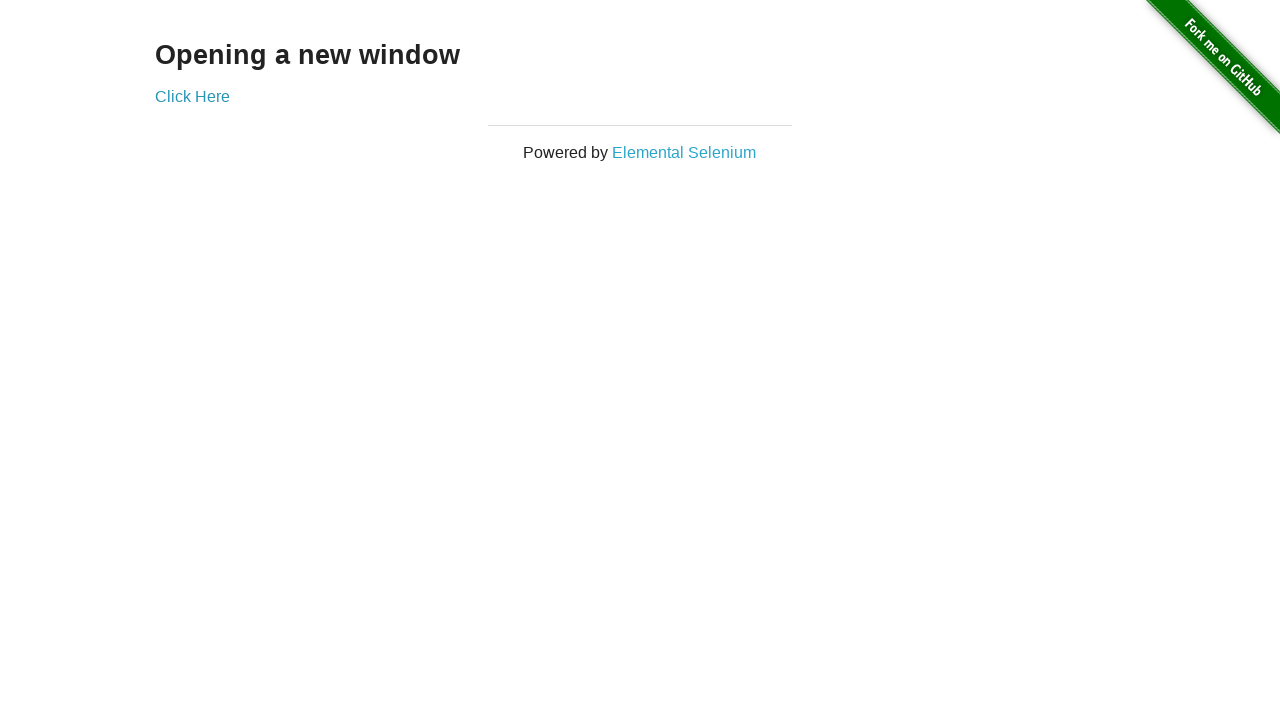